Tests right-click context menu functionality by performing a right-click action on a button element

Starting URL: http://swisnl.github.io/jQuery-contextMenu/demo.html

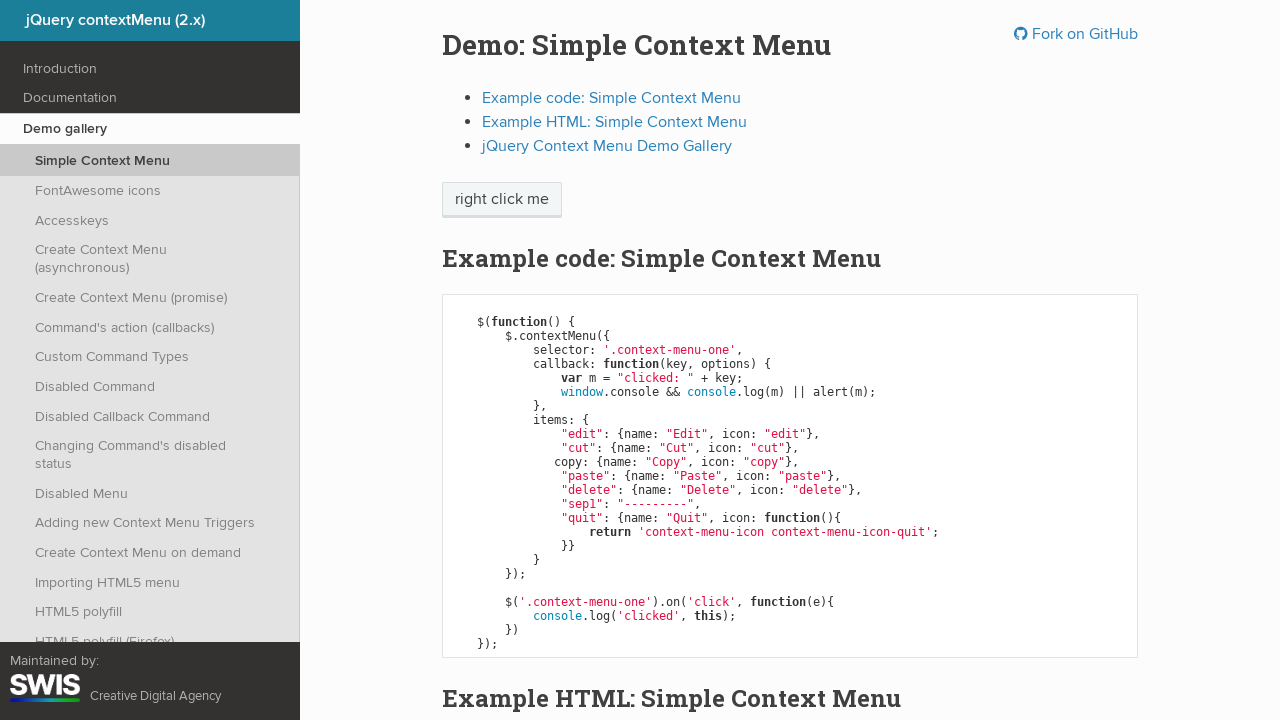

Located the context menu button element
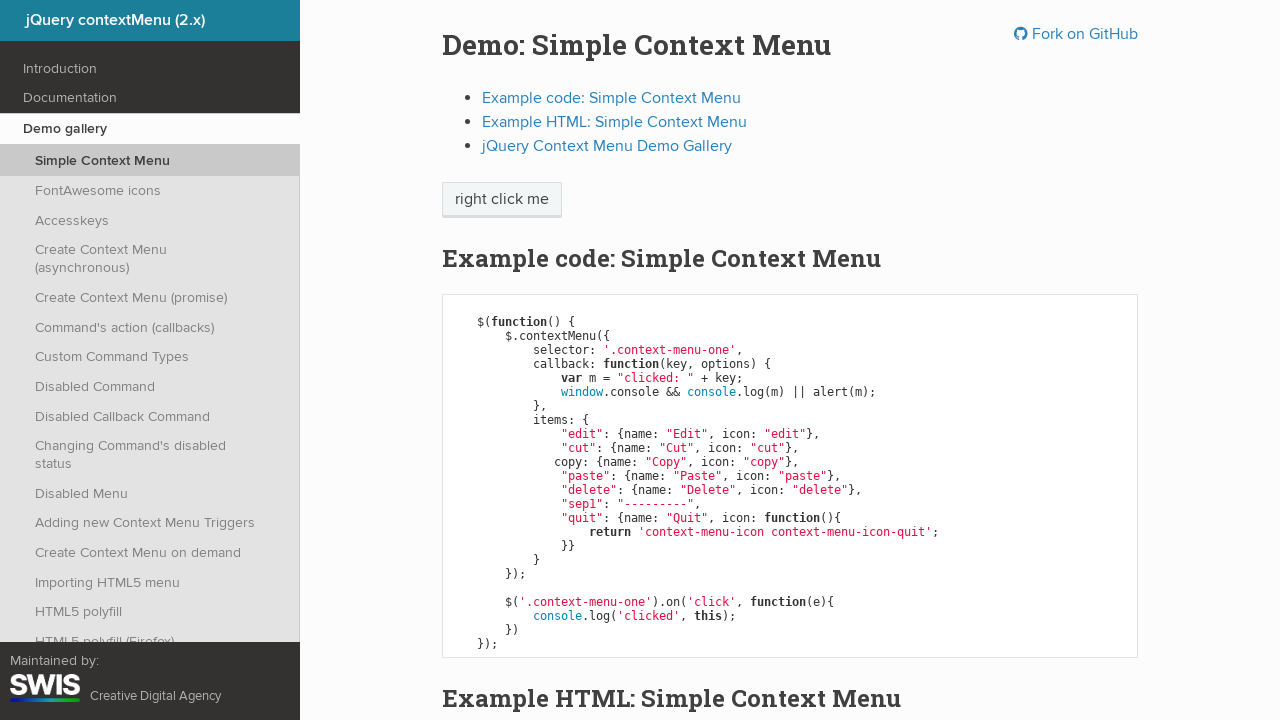

Performed right-click action on the button at (502, 200) on xpath=//span[@class='context-menu-one btn btn-neutral']
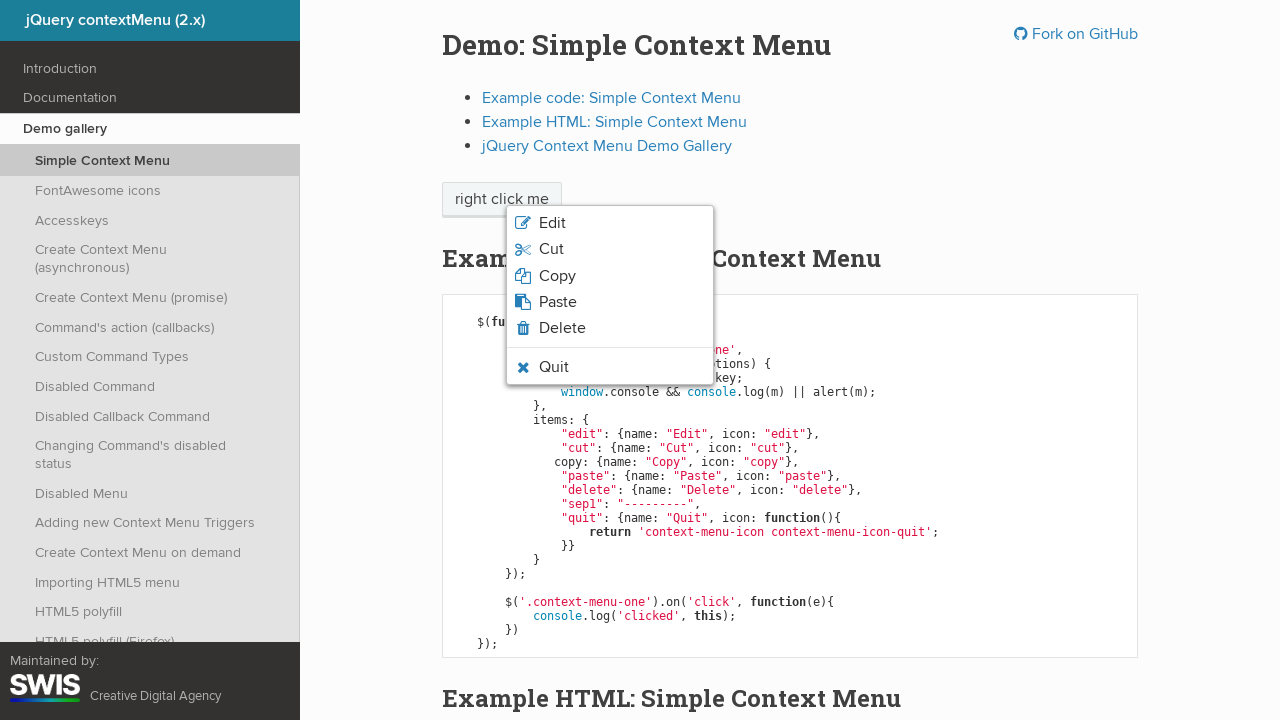

Waited for context menu to appear
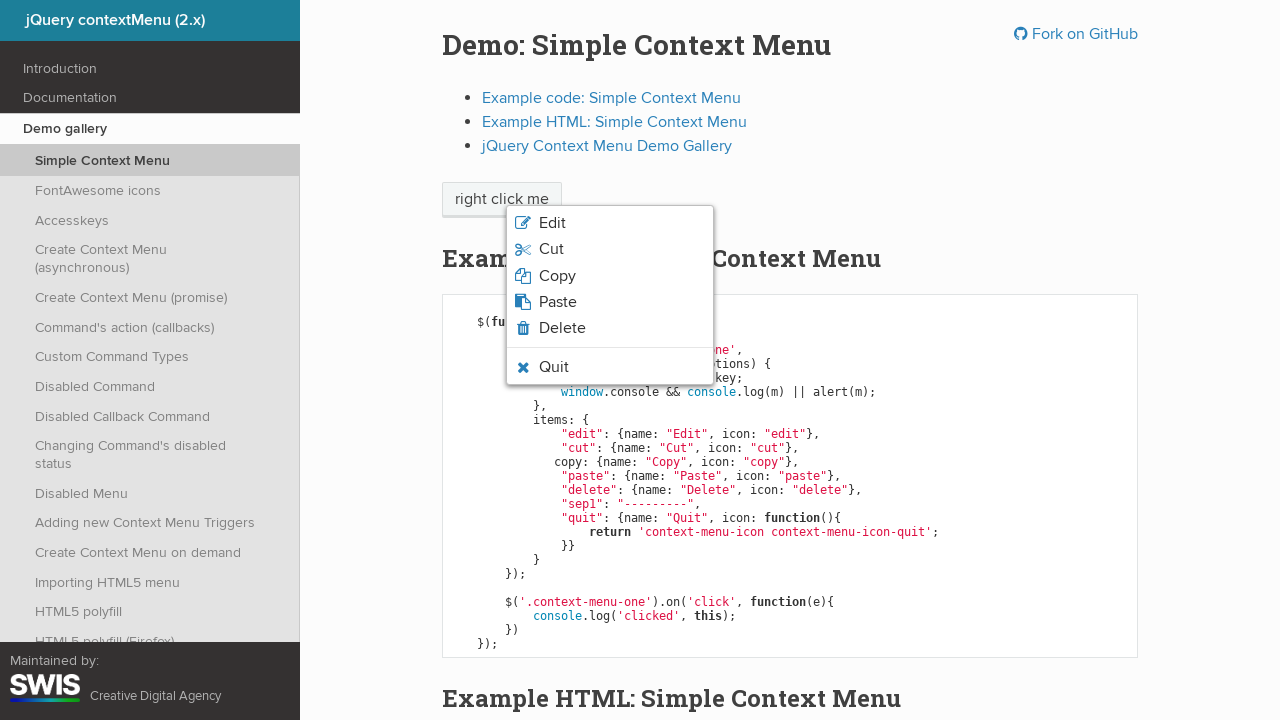

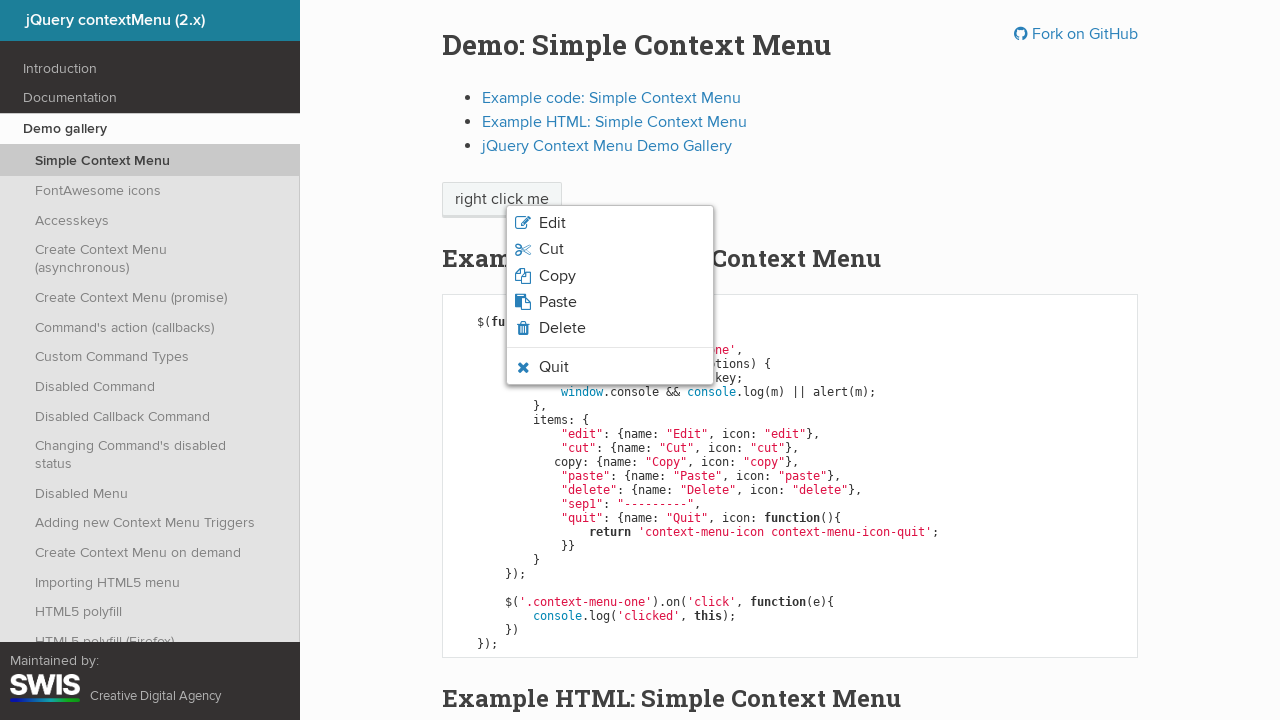